Tests the download functionality for the sixth problem set solution (Borylation of Tertiary C-H Bonds) by clicking the download button

Starting URL: http://synthesis-workshop.com.s3-website-us-east-1.amazonaws.com/problem-sets

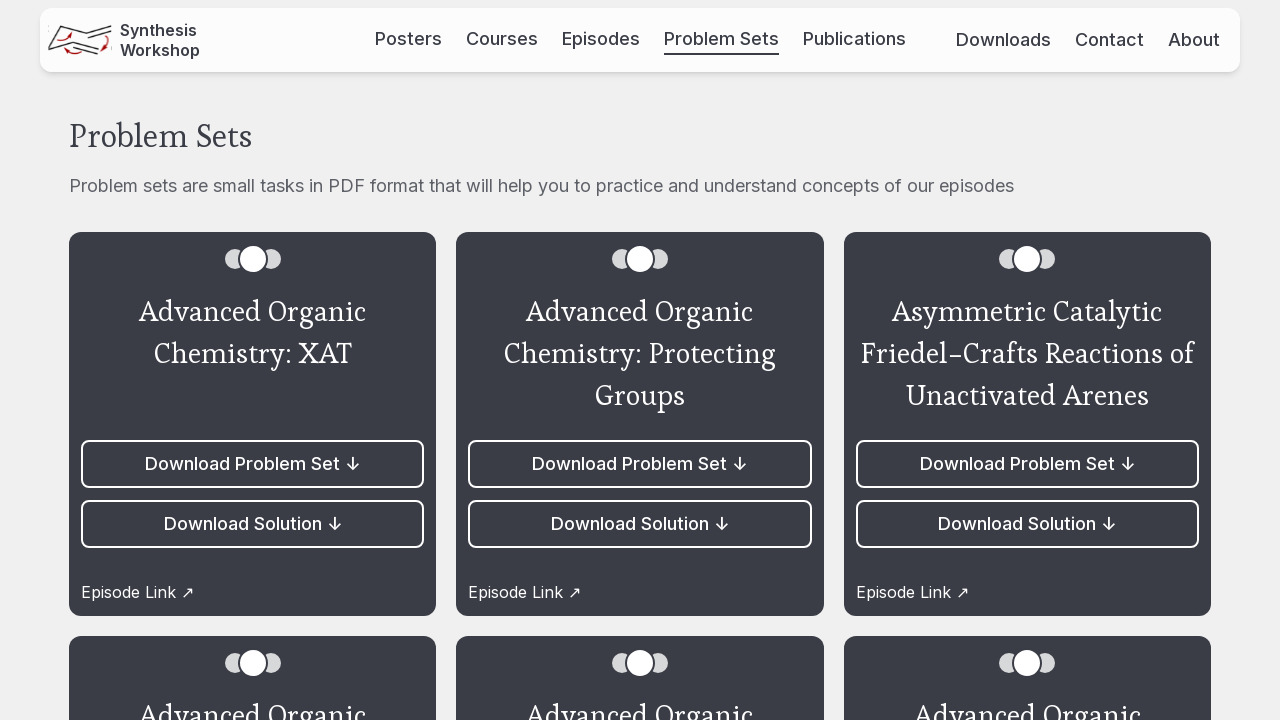

Clicked download button for Borylation of Tertiary C-H Bonds problem set solution at (1027, 360) on article:nth-of-type(6) > .flex.flex-col.gap-3 > a:nth-of-type(2)
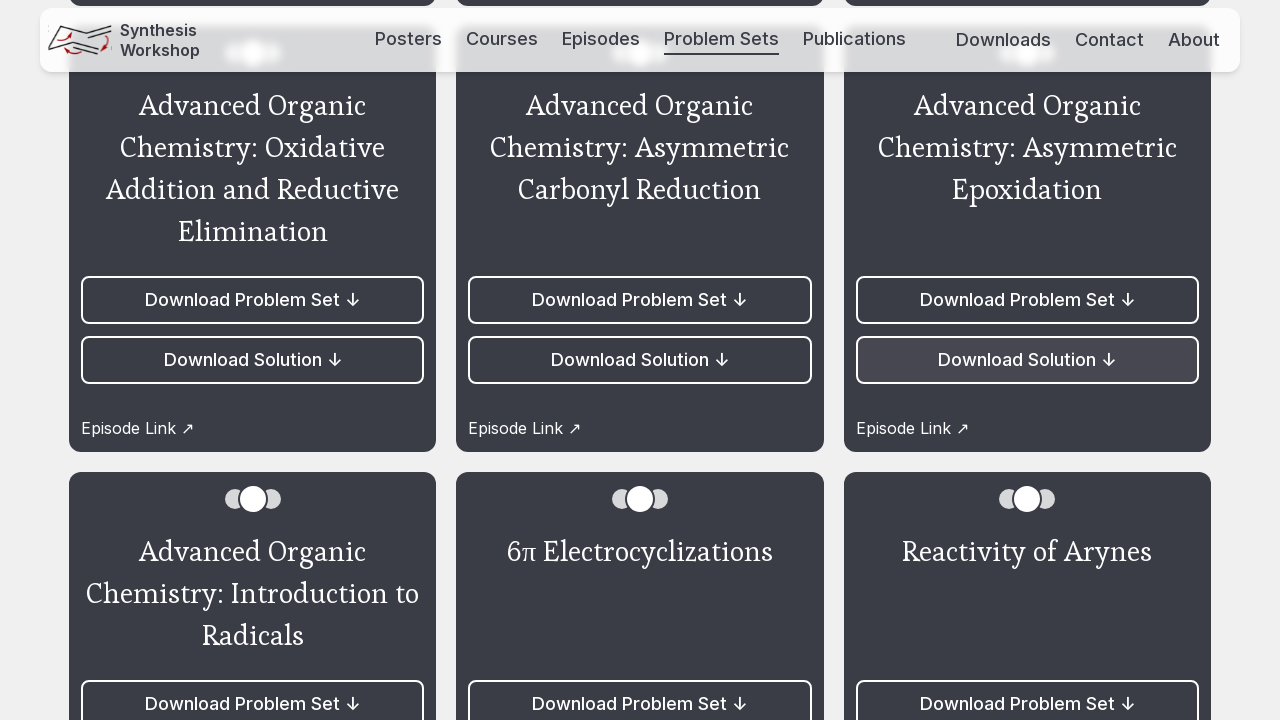

Solution file download completed
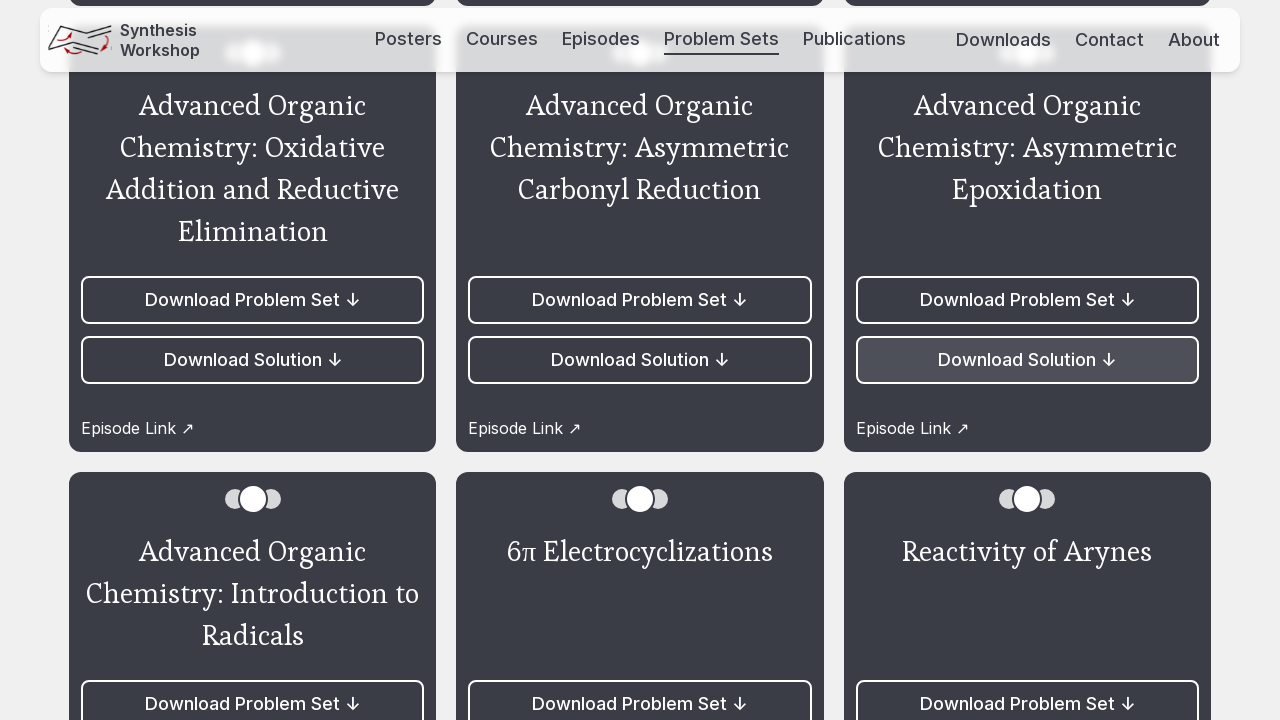

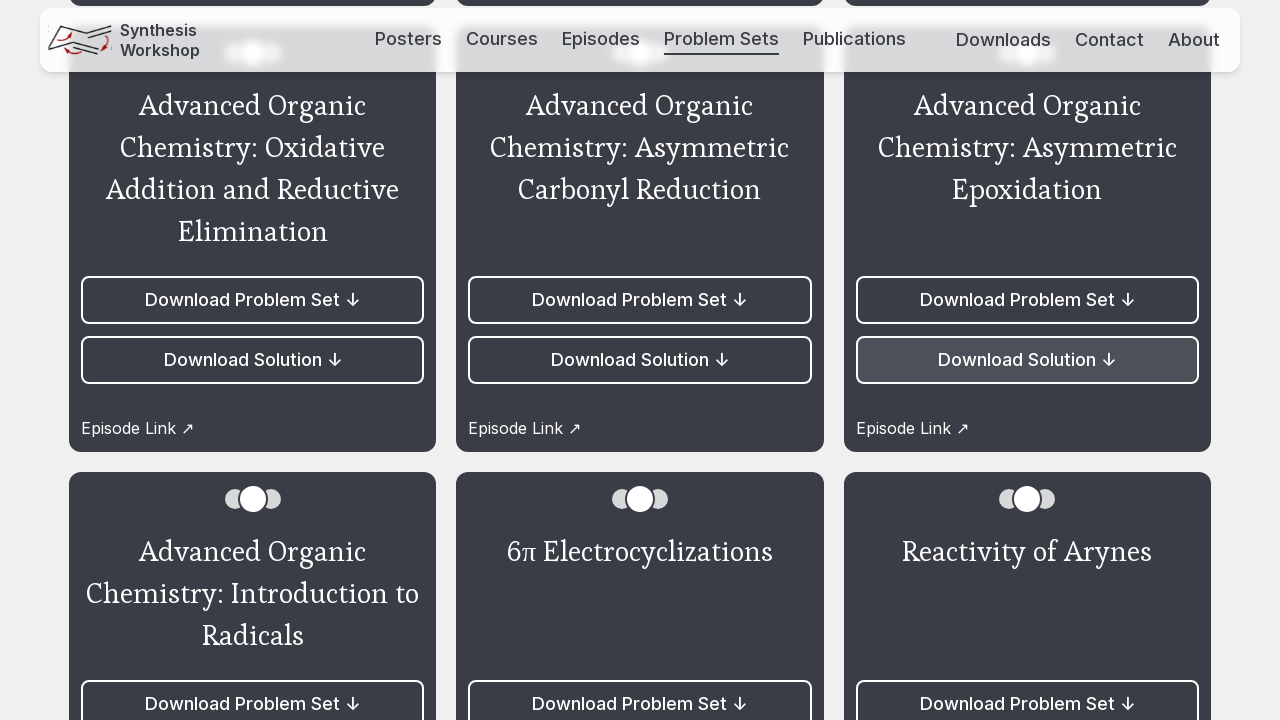